Opens the Asian Paints website homepage and verifies the page loads by checking the title

Starting URL: https://www.asianpaints.com/

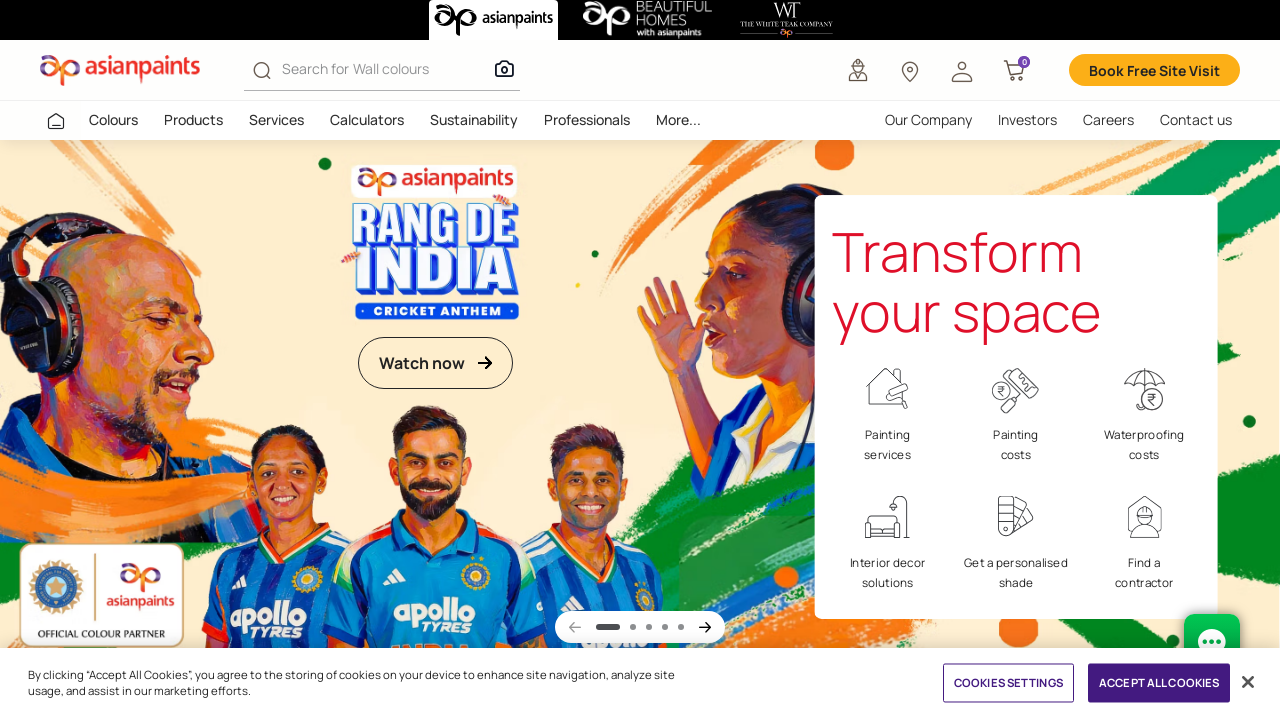

Waited for page DOM content to load
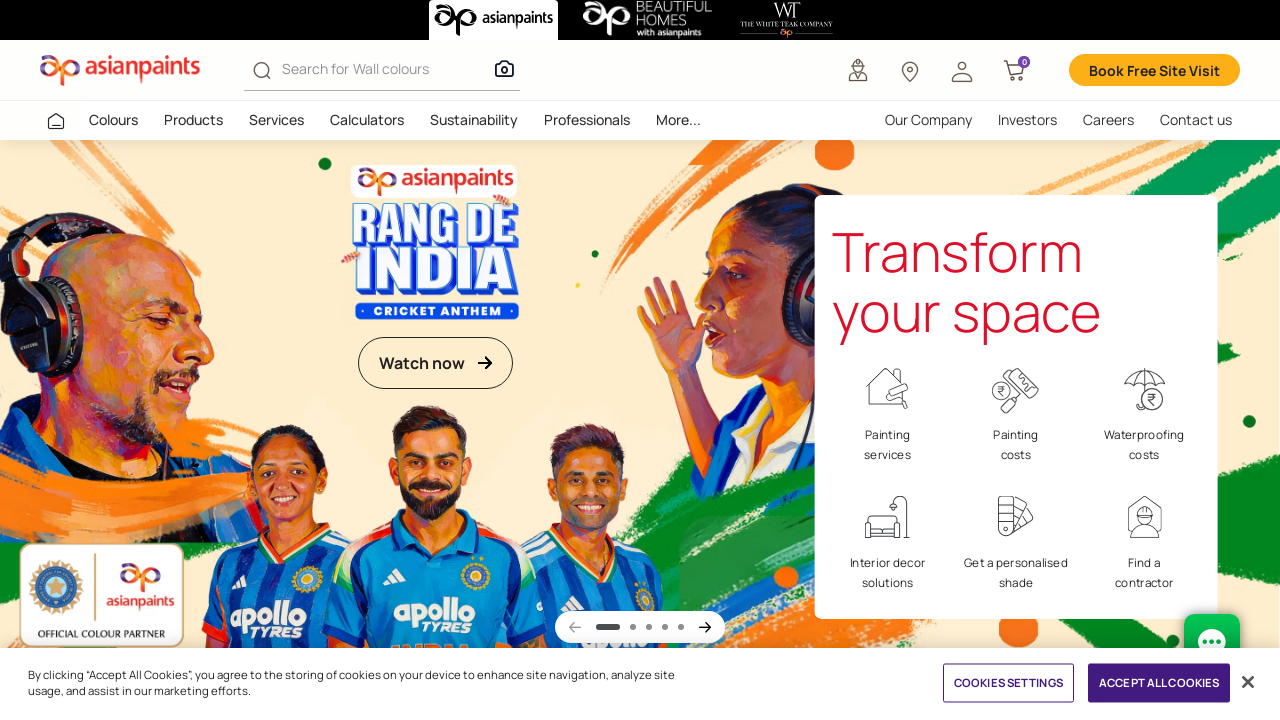

Retrieved page title: 'Trusted Wall Painting, Home Painting & Waterproofing in India - Asian Paints'
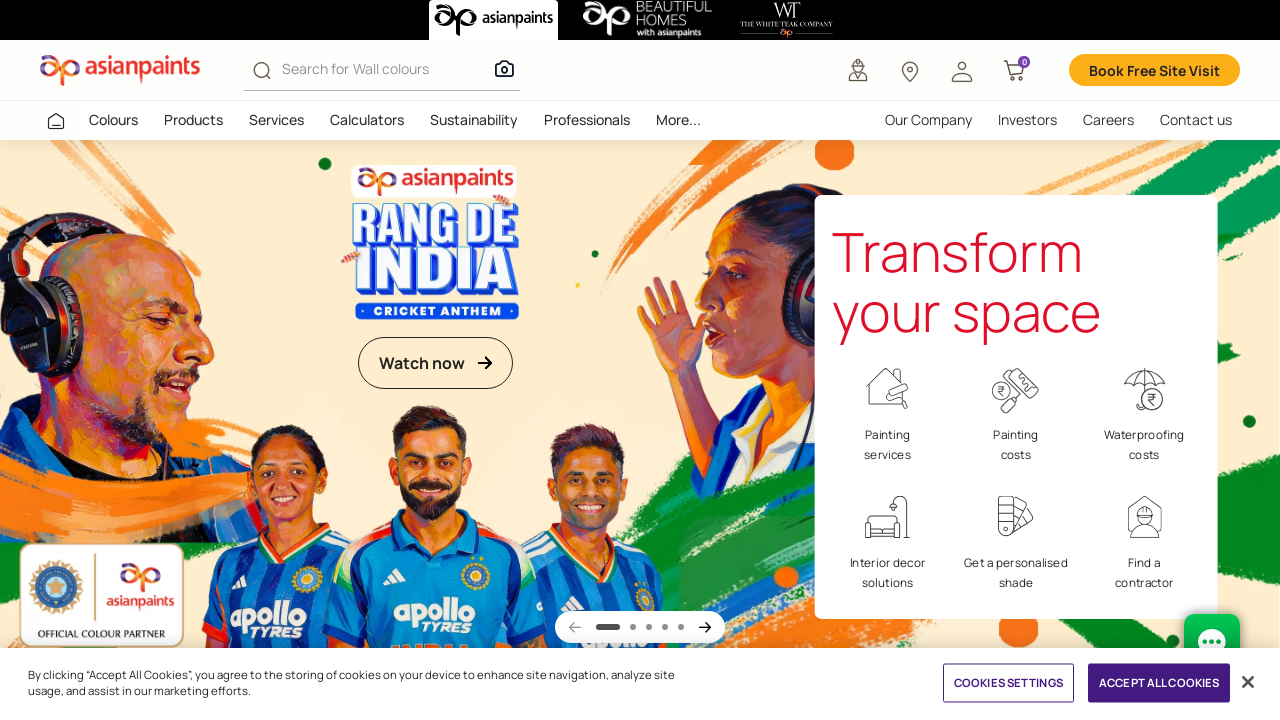

Verified that page title is not empty
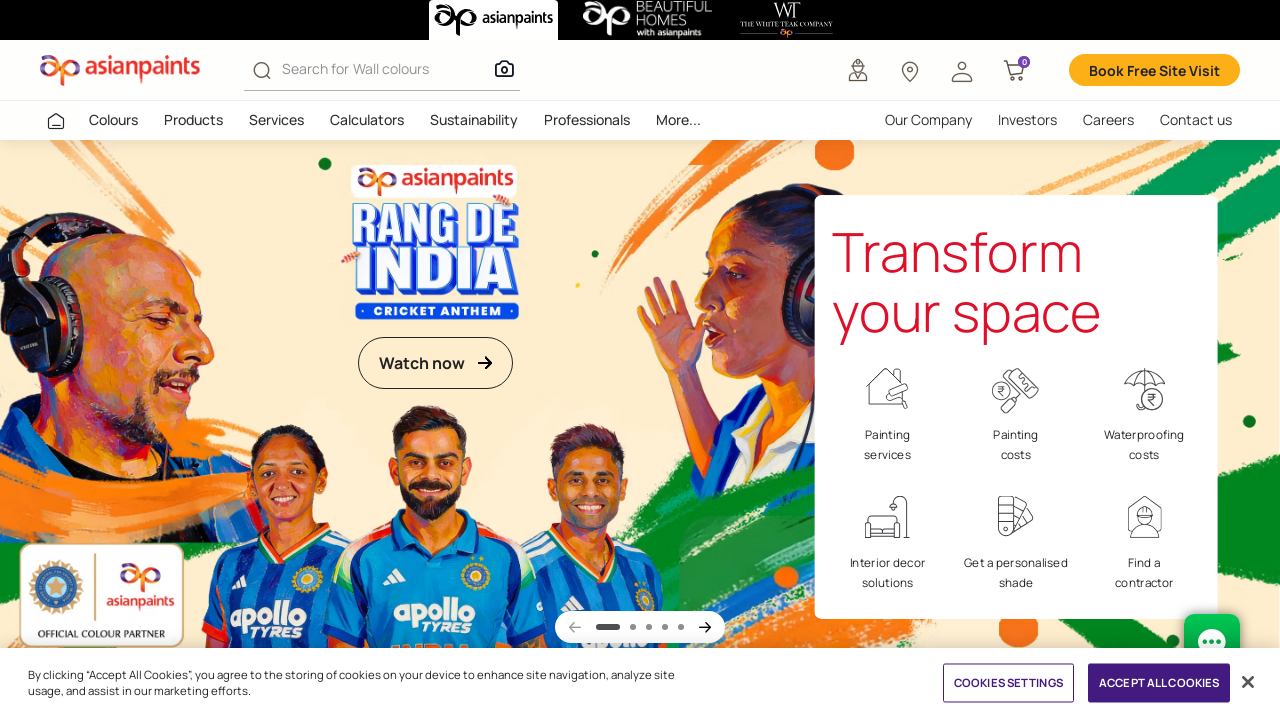

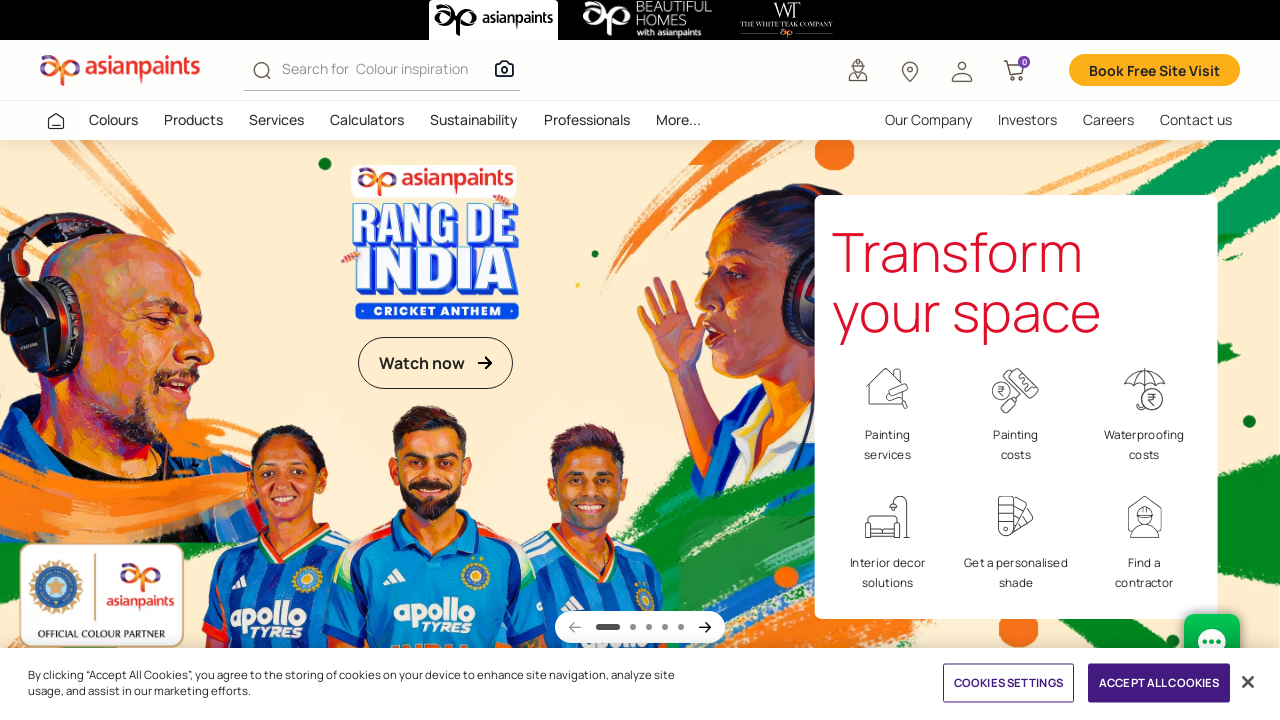